Tests filtering posts by clicking the "show" link and verifies the page displays Show HN posts

Starting URL: https://news.ycombinator.com

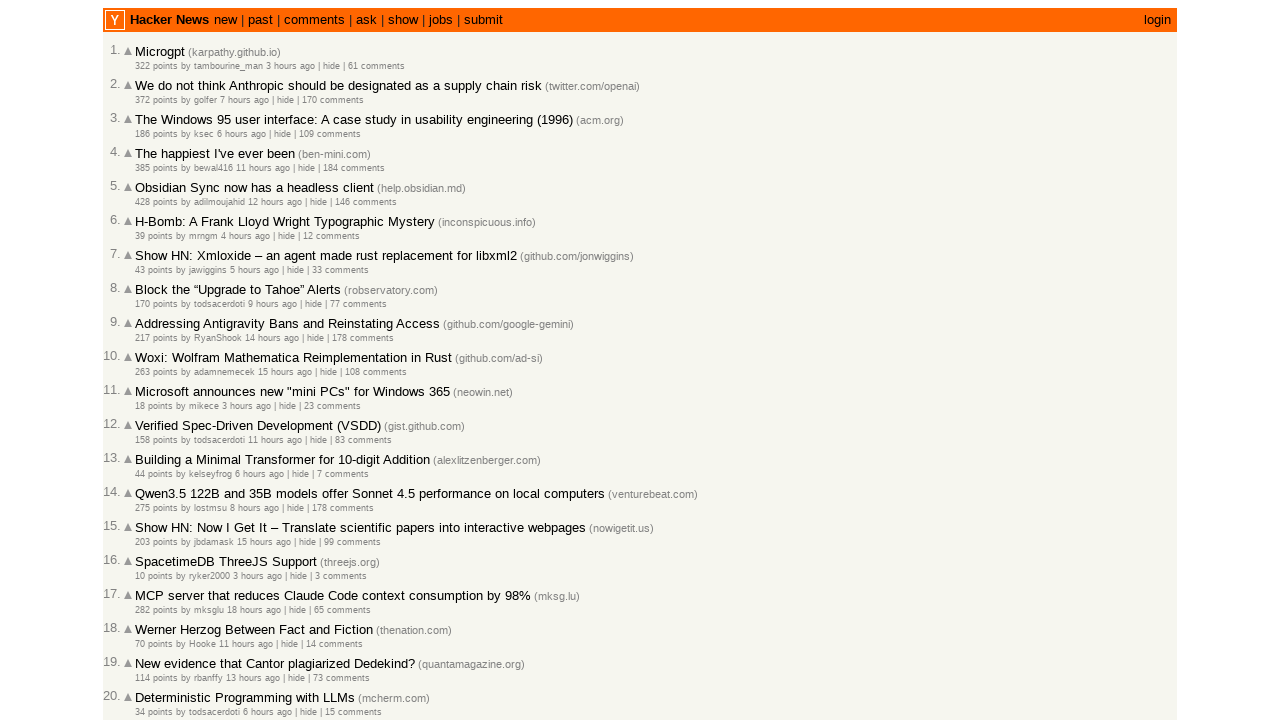

Clicked 'show' link to filter Show HN posts at (403, 20) on a:text('show')
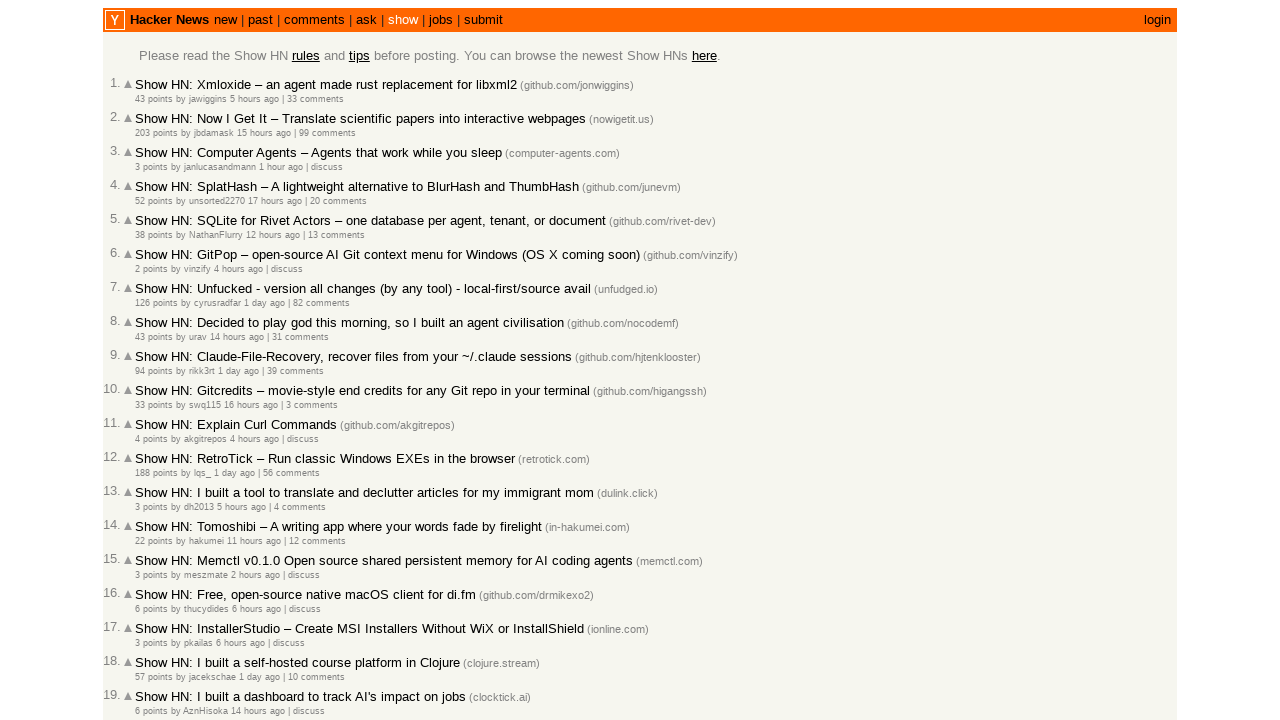

Verified page title contains 'Show'
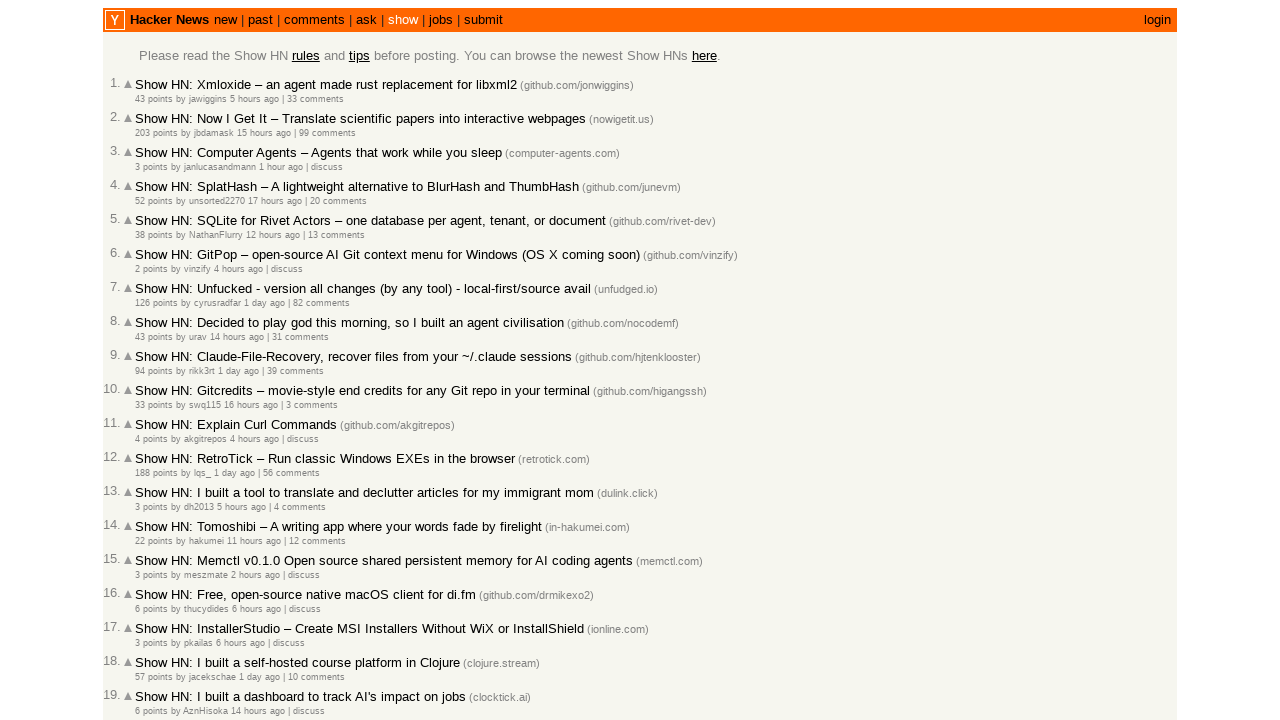

Waited for post titles to load on Show HN page
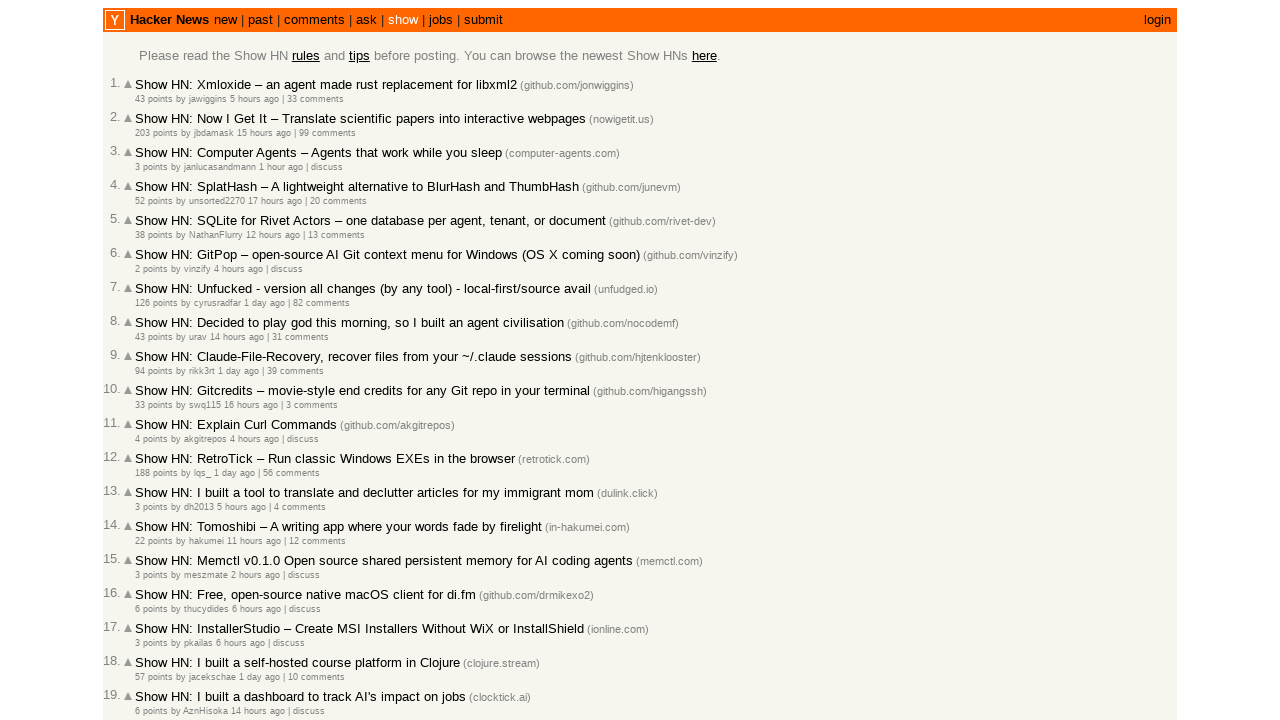

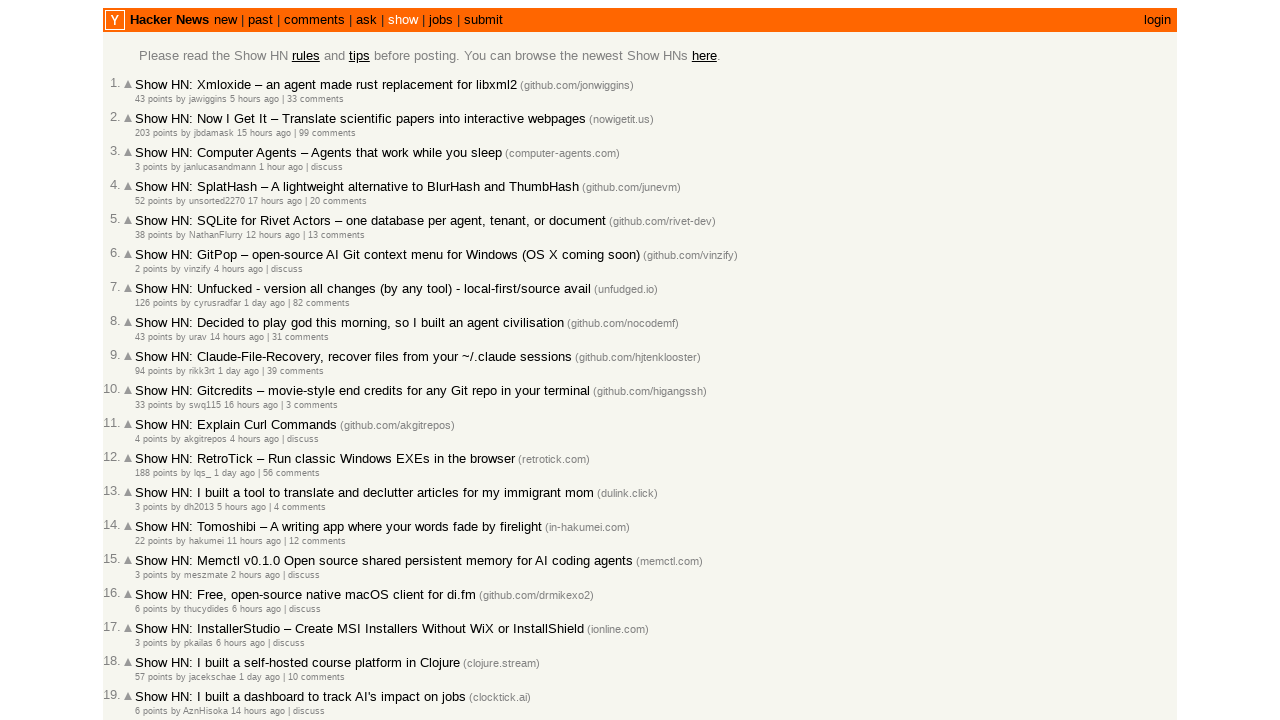